Tests clicking the "Get started" link and verifies the Installation heading is visible on the resulting page

Starting URL: https://playwright.dev

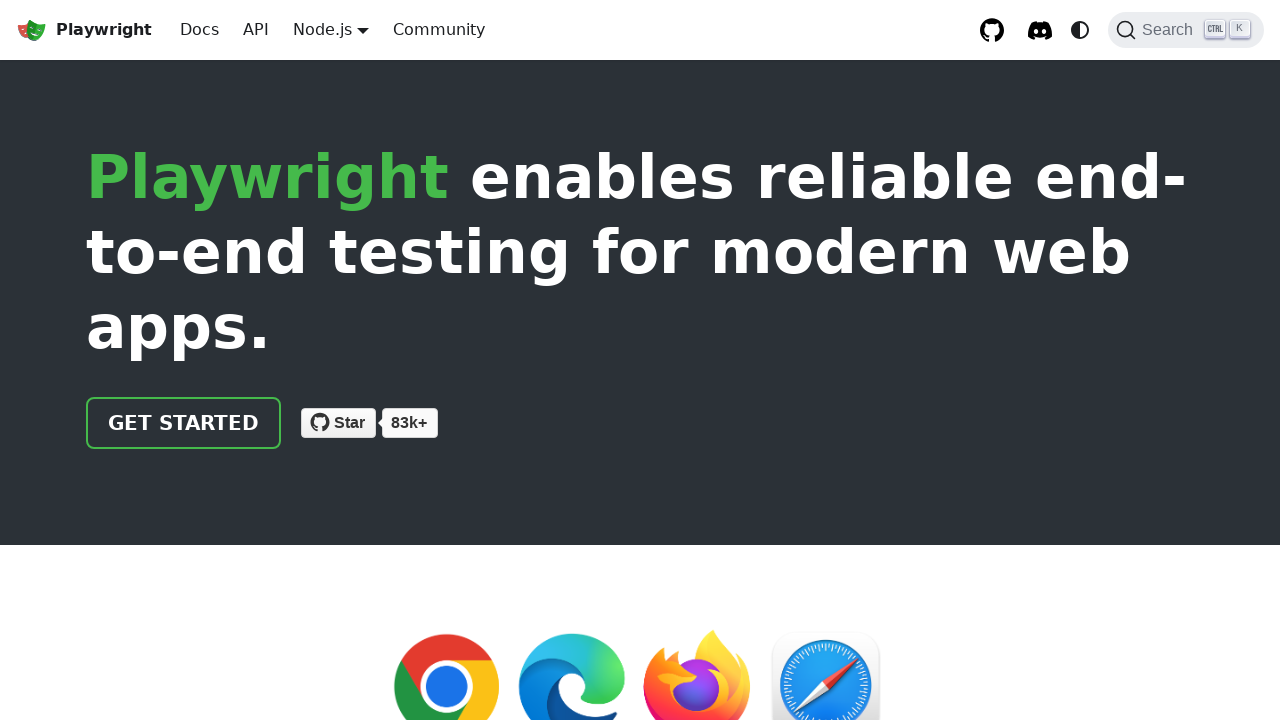

Clicked the 'Get started' link at (184, 423) on internal:role=link[name="Get started"i]
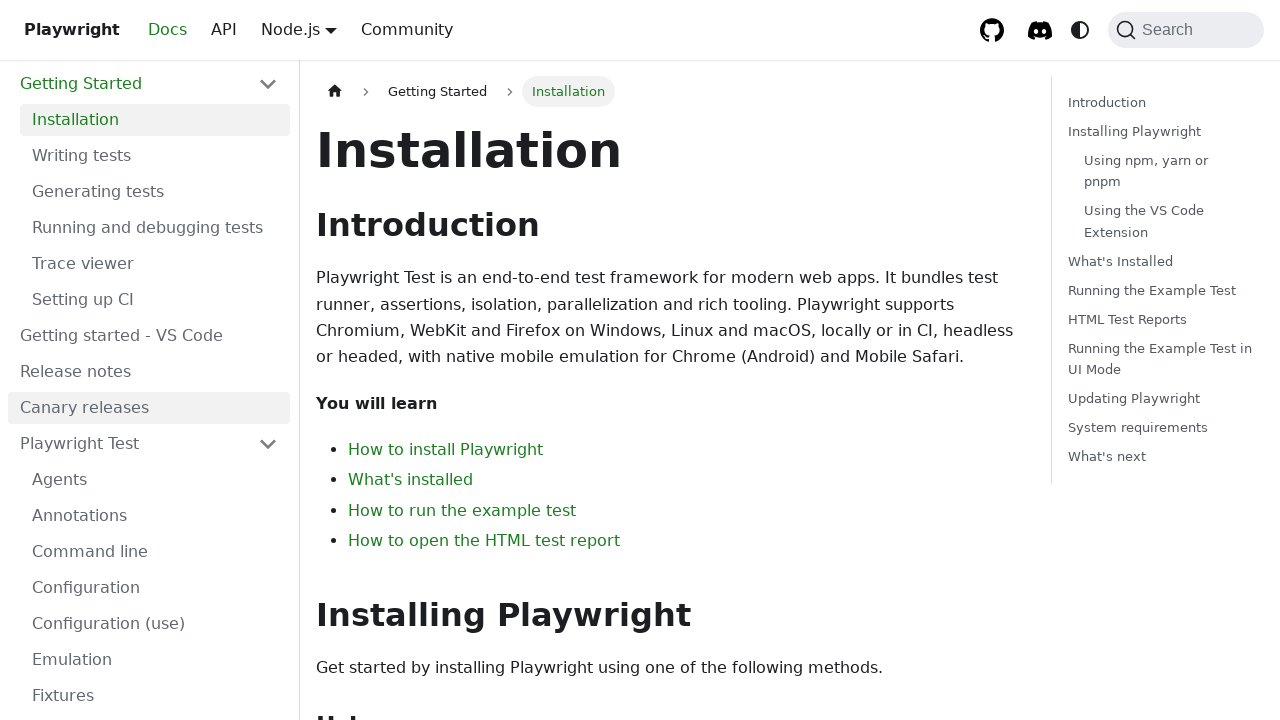

Verified the Installation heading is visible on the page
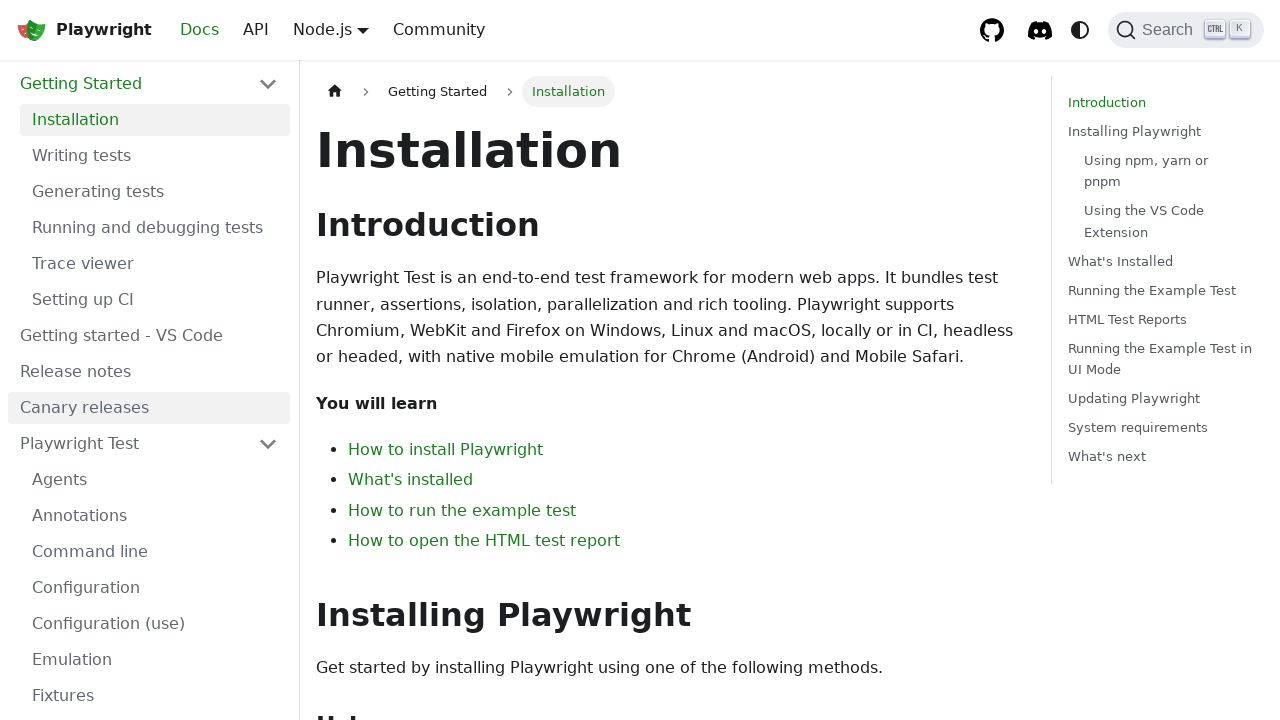

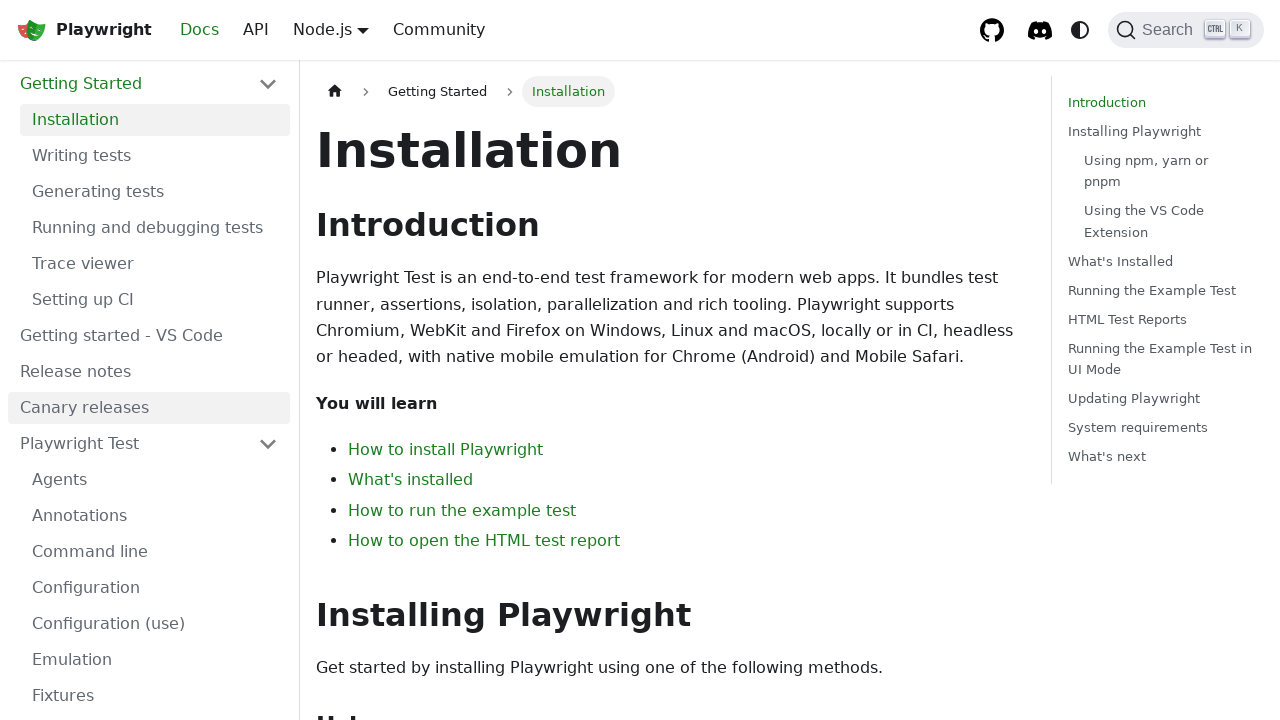